Tests keyboard copy-paste action from one field to another

Starting URL: https://testautomationpractice.blogspot.com

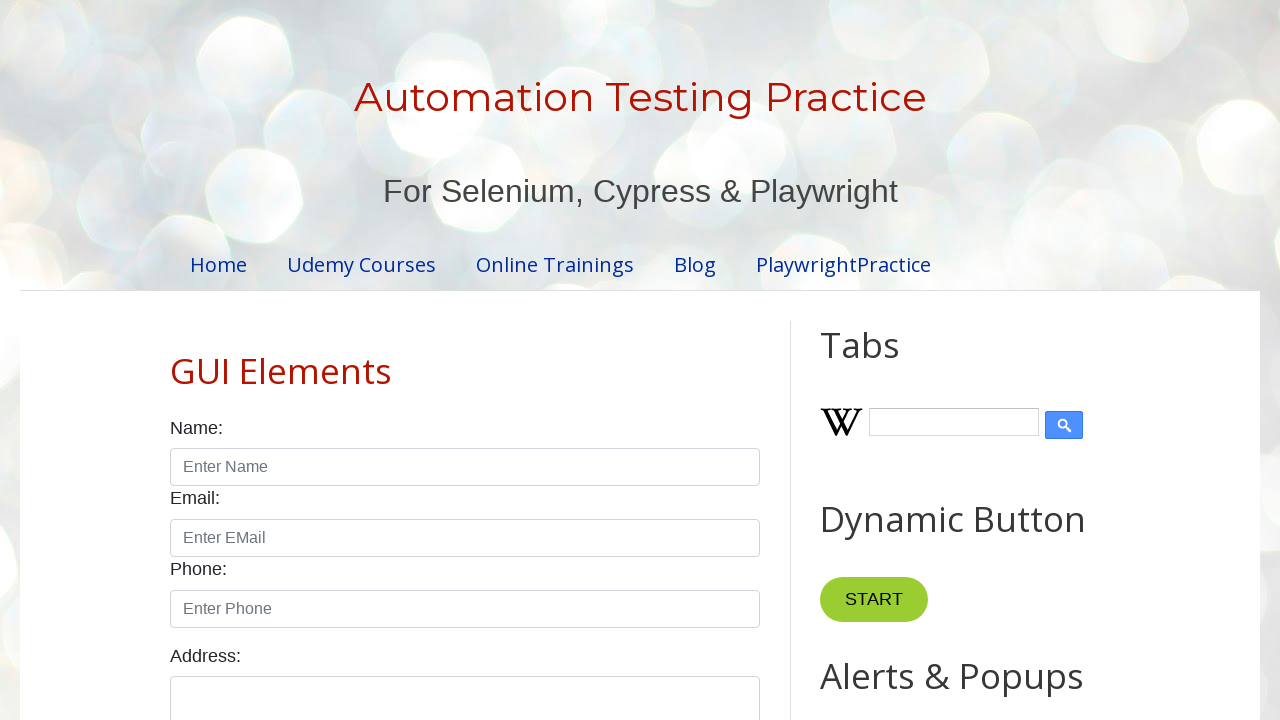

Filled field1 with 'My name is Sachin.' on #field1
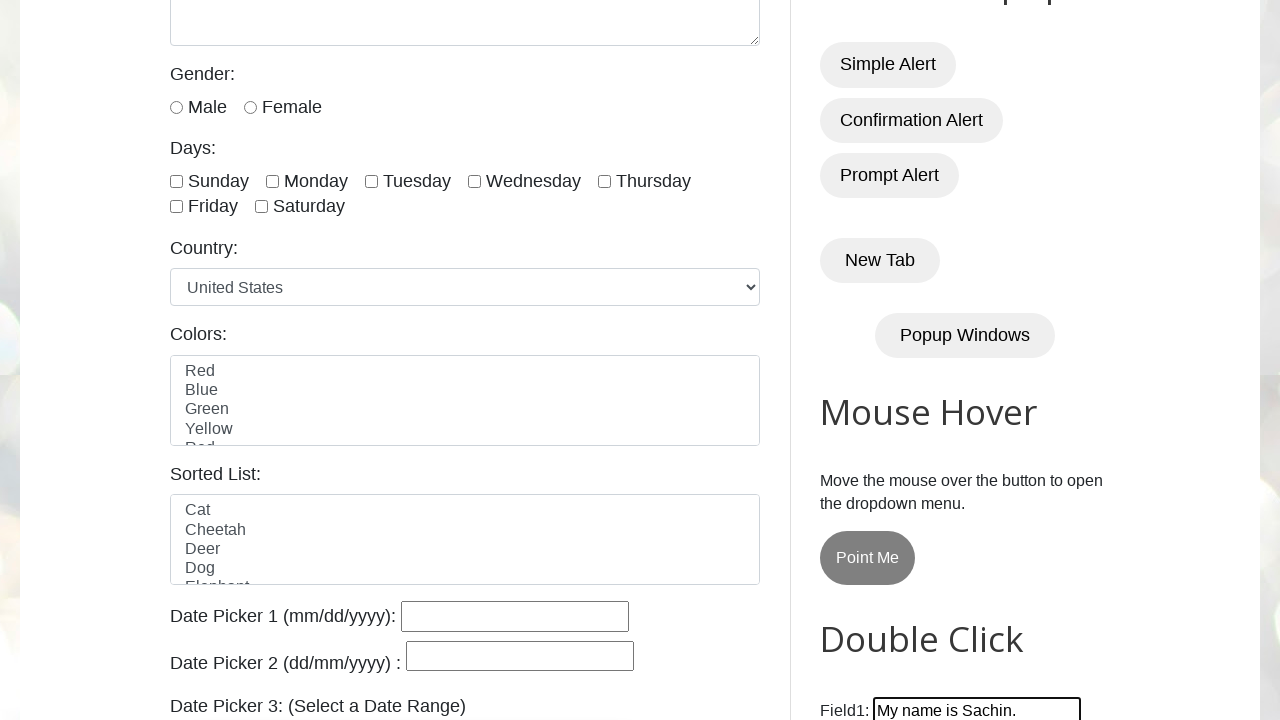

Selected all text in field1 using Ctrl+A on #field1
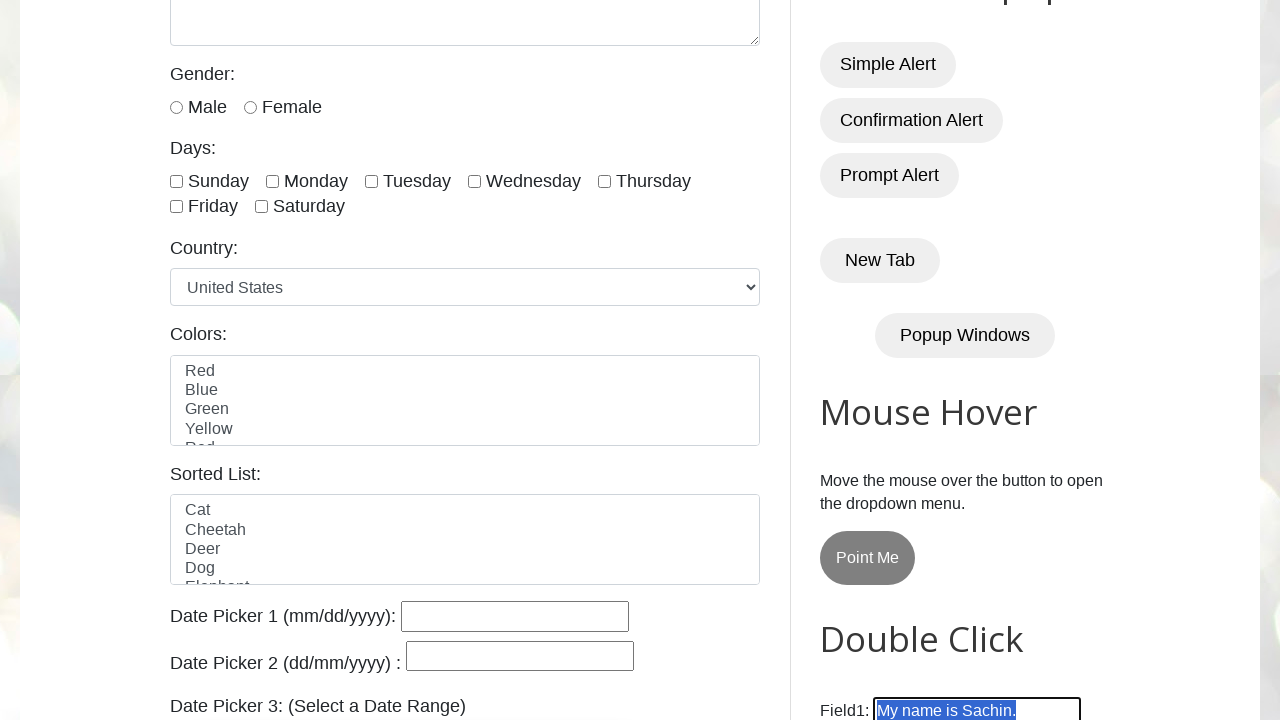

Copied text from field1 using Ctrl+C on #field1
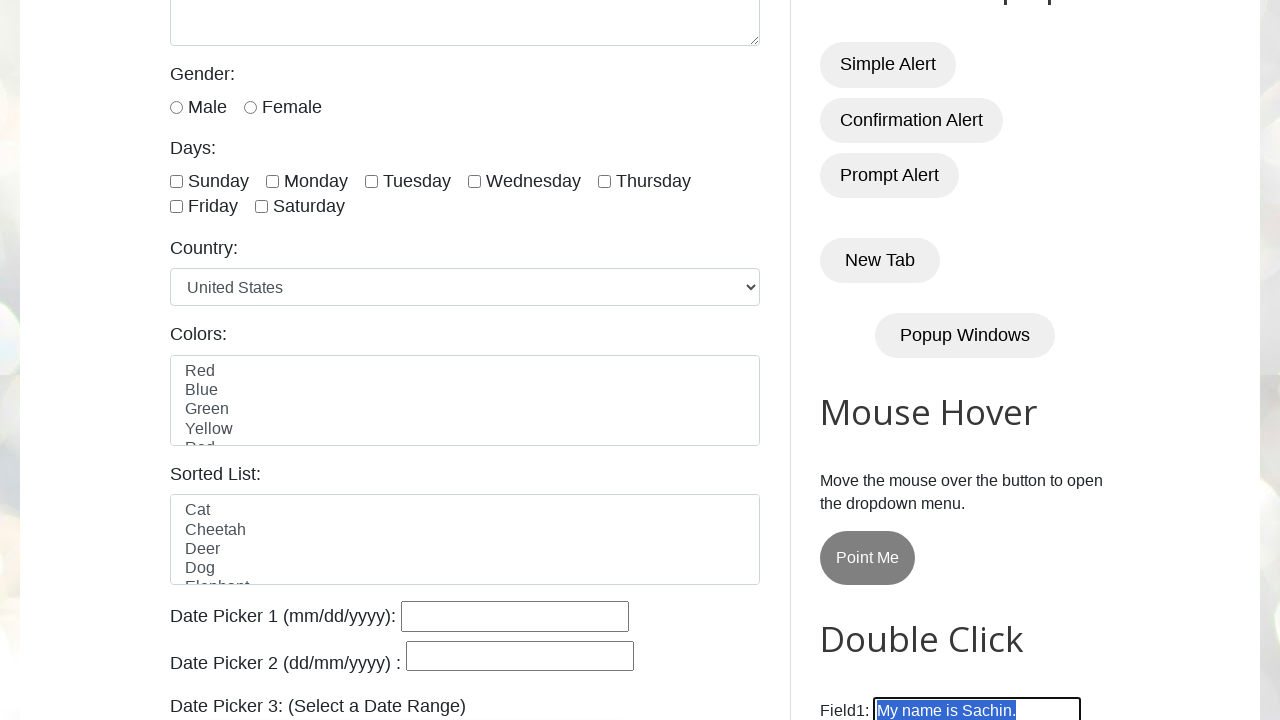

Pasted copied text to field2 using Ctrl+V on #field2
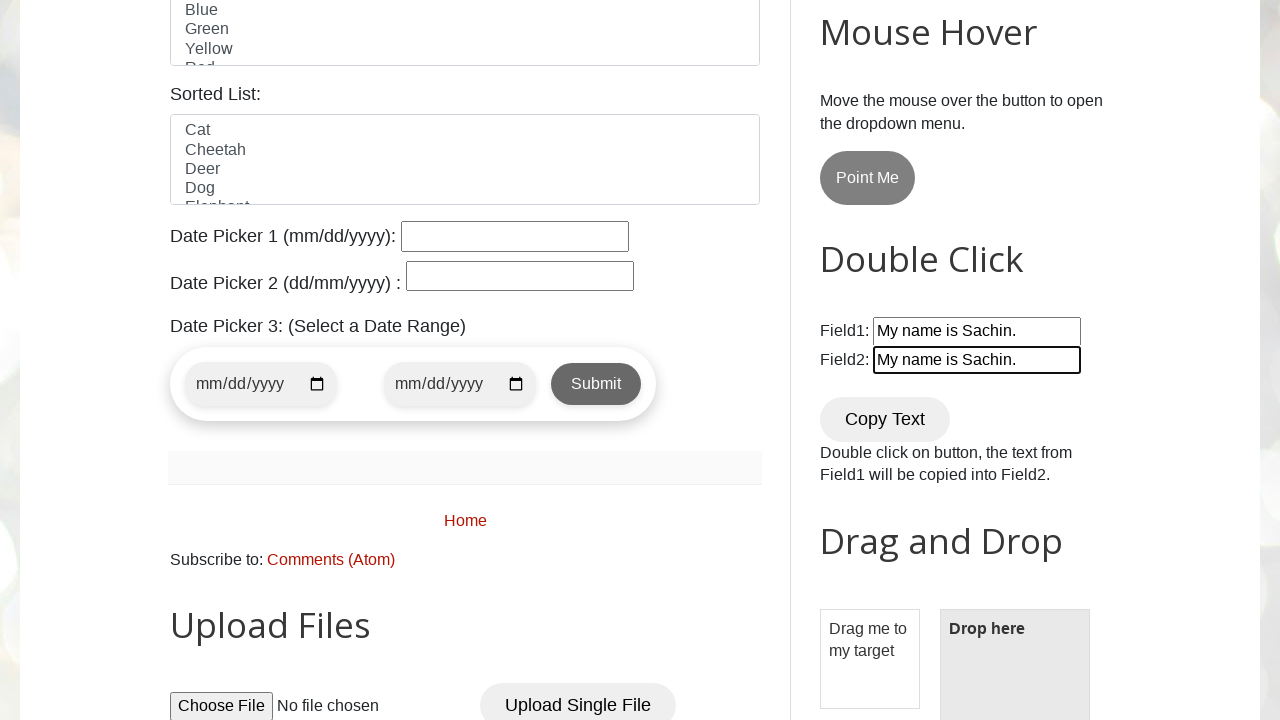

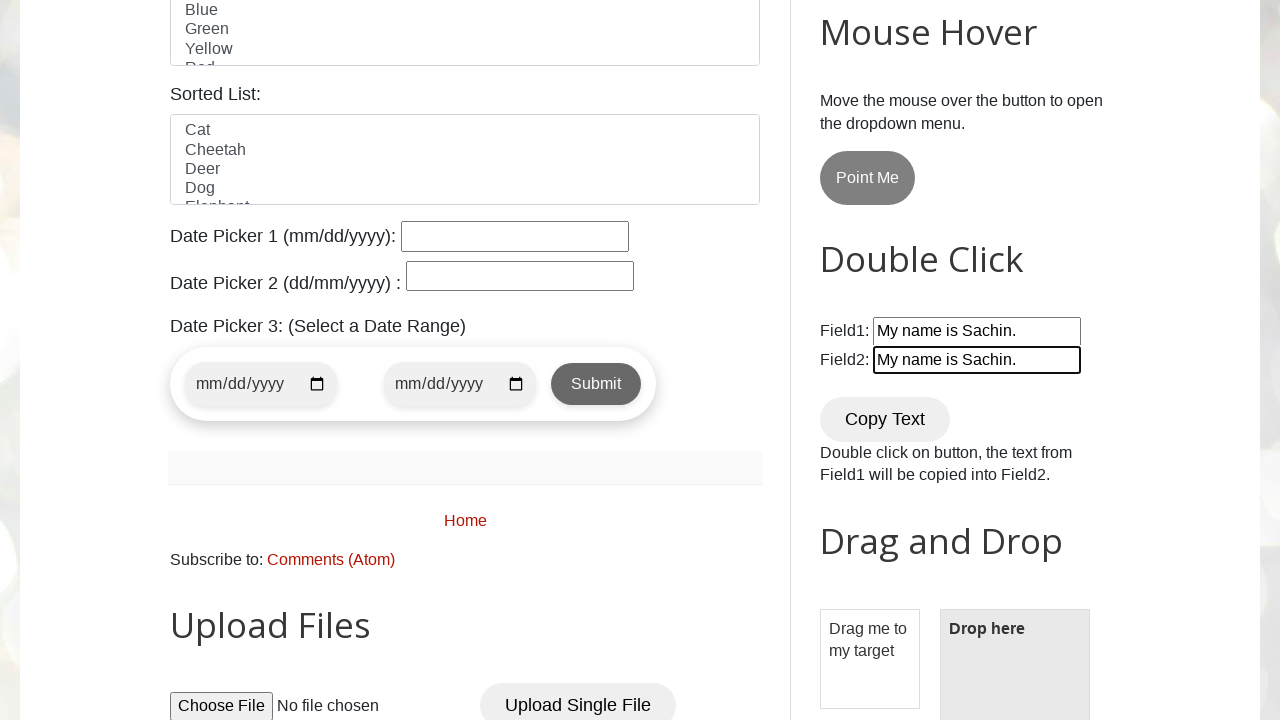